Tests that a wildfire event page loads successfully on Data Commons, verifying the header, map section, property values table, and charts are displayed correctly.

Starting URL: https://datacommons.org/event/fire/imsr0003Fire20152836427

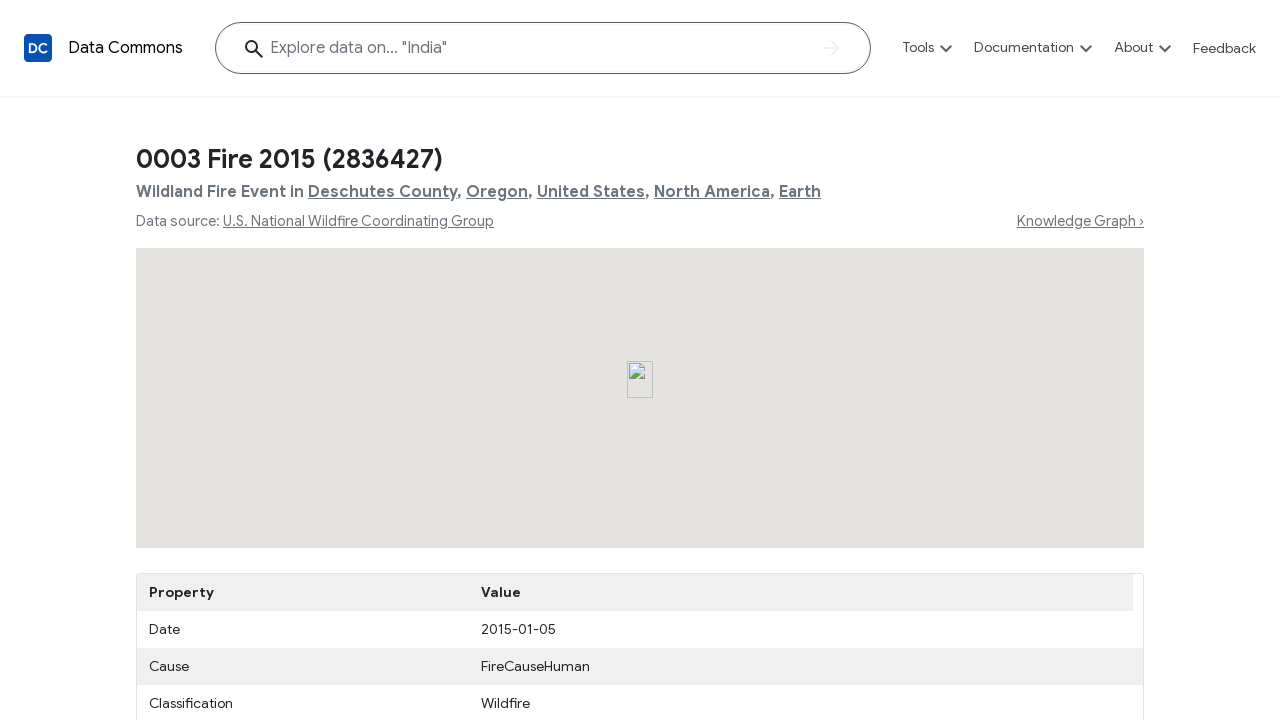

Page title loaded and contains '0003 Fire 2015 (2836427)'
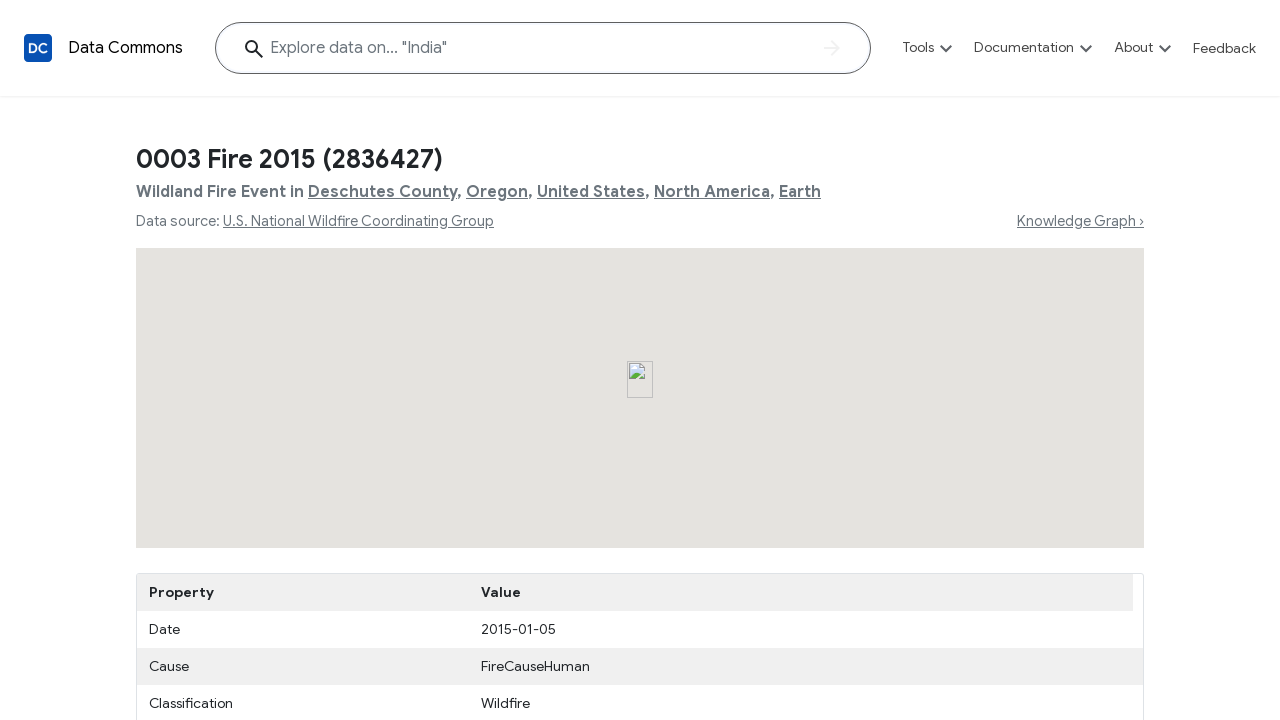

Header h1 element loaded
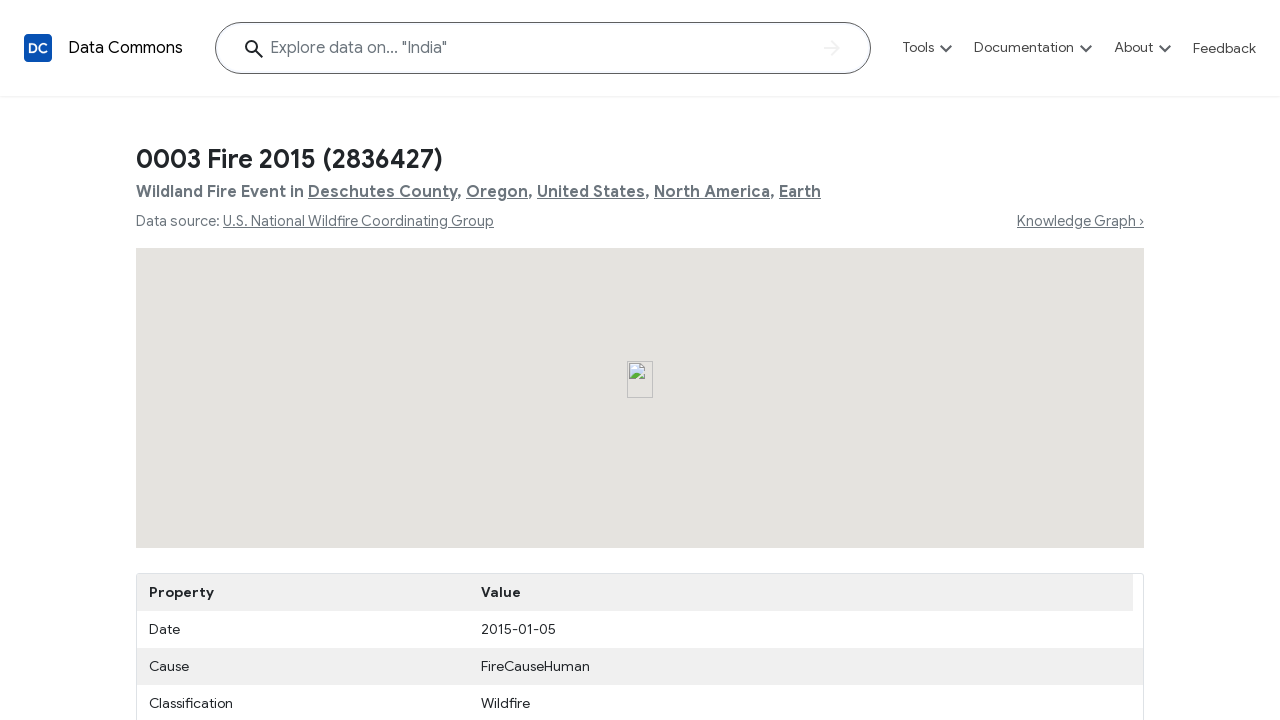

Verified page title is '0003 Fire 2015 (2836427)'
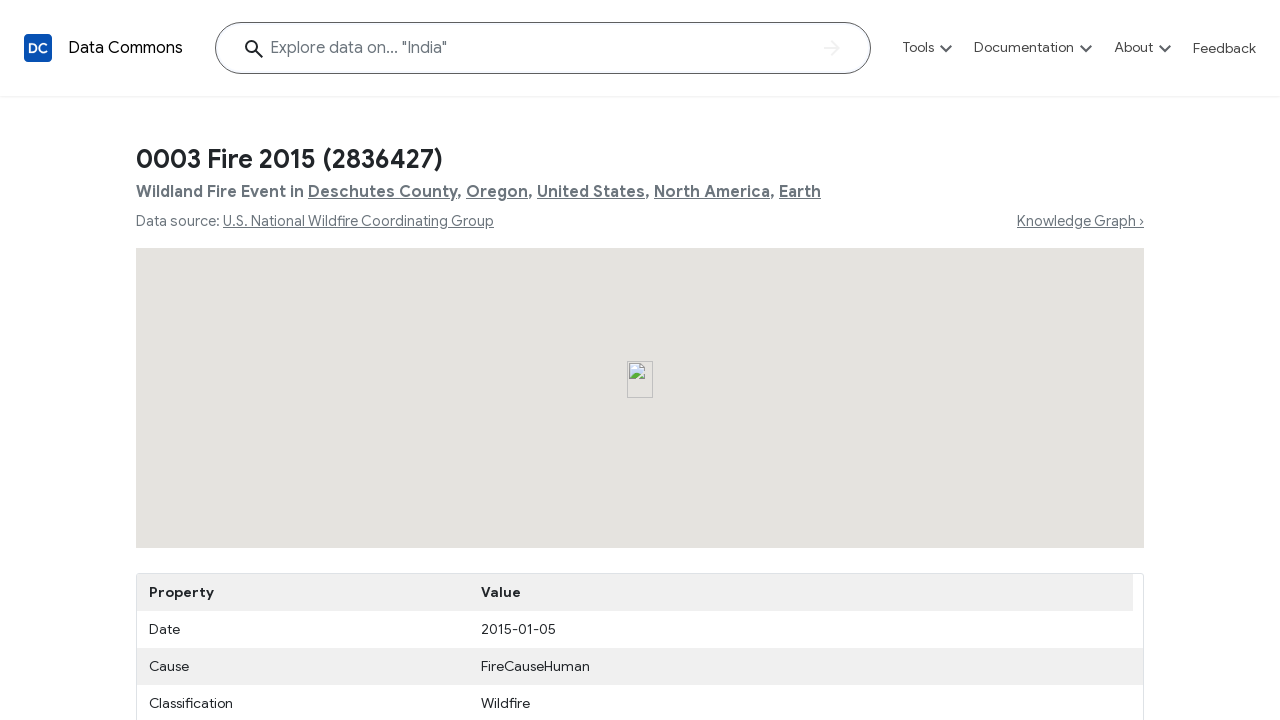

Verified subtitle displays correct location information
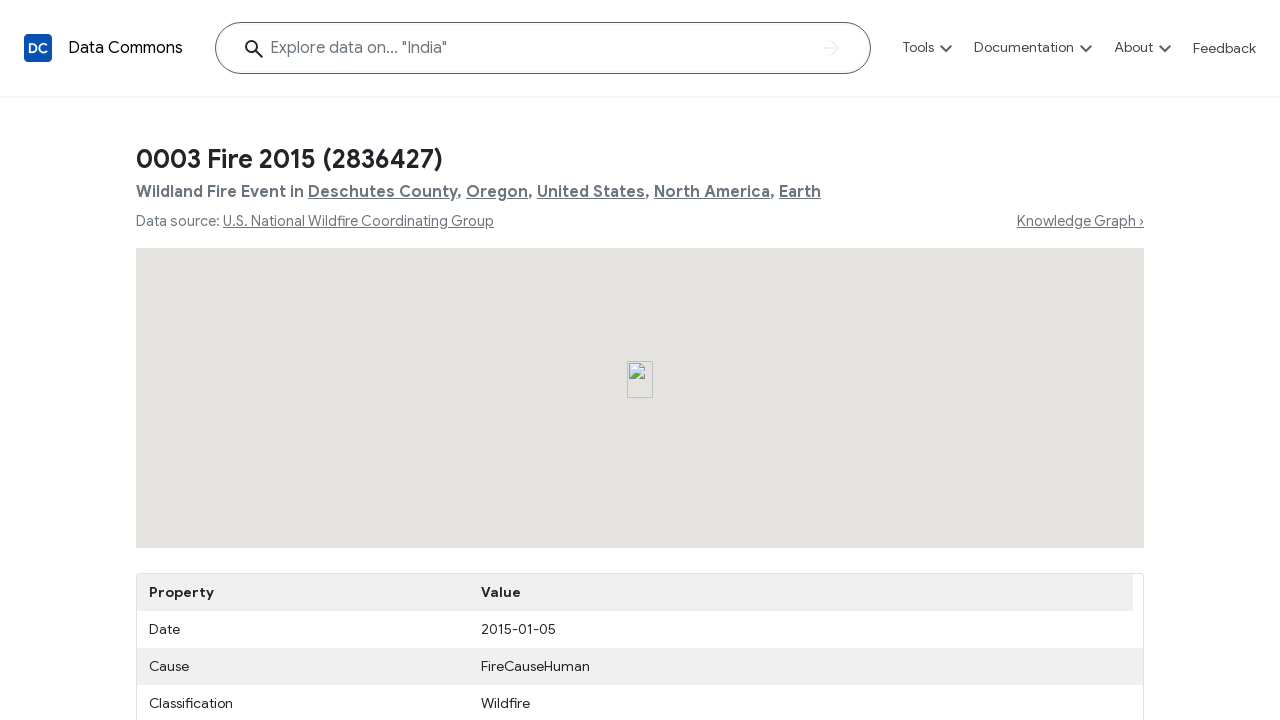

Map container loaded
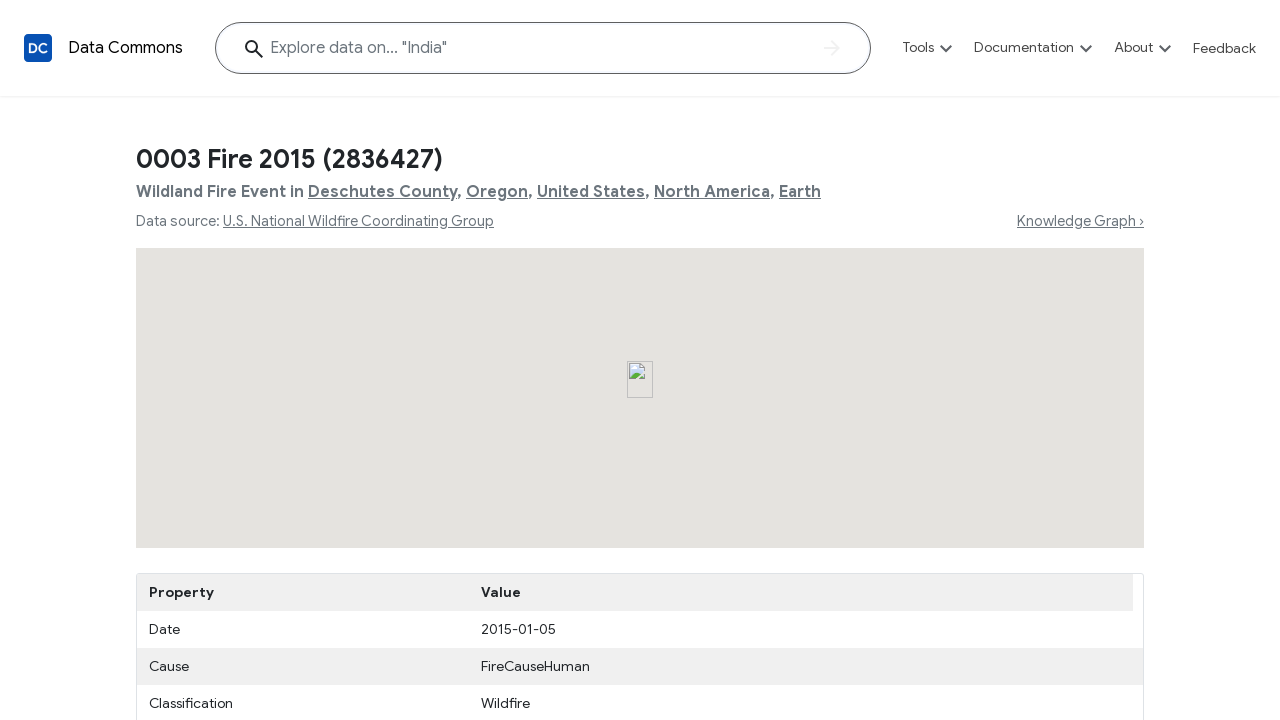

Map iframe loaded
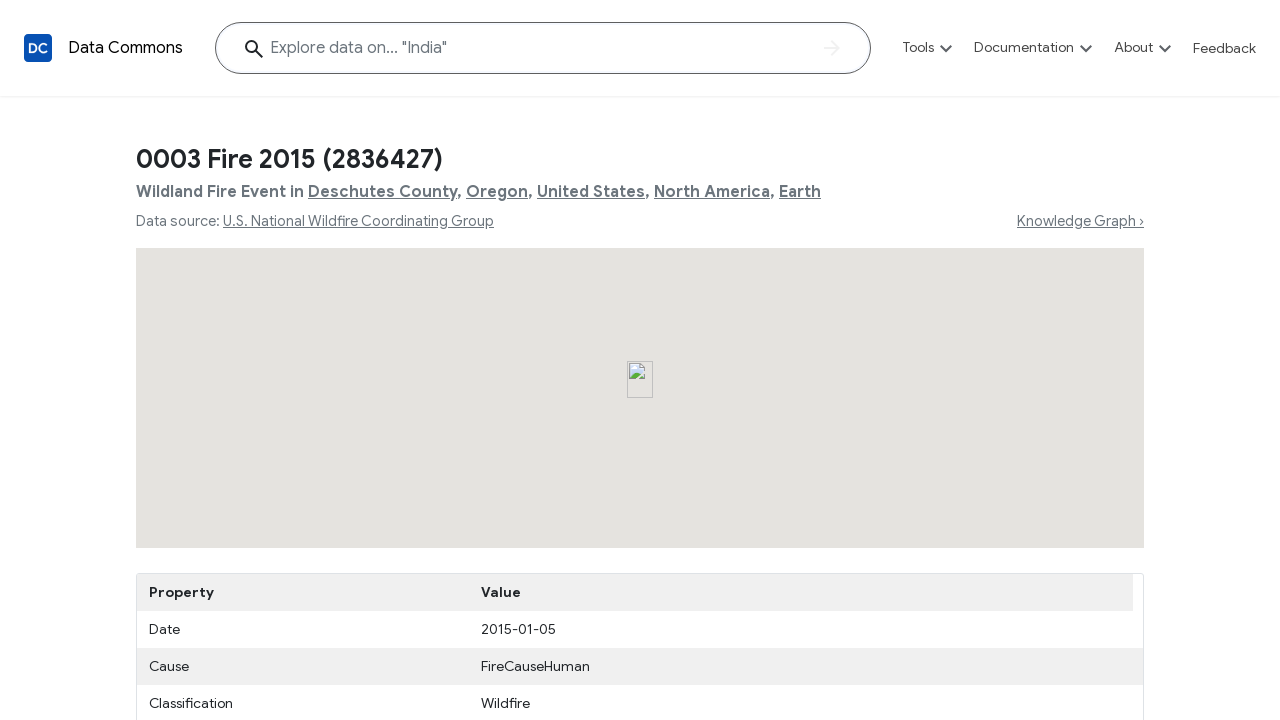

Verified single map iframe is present
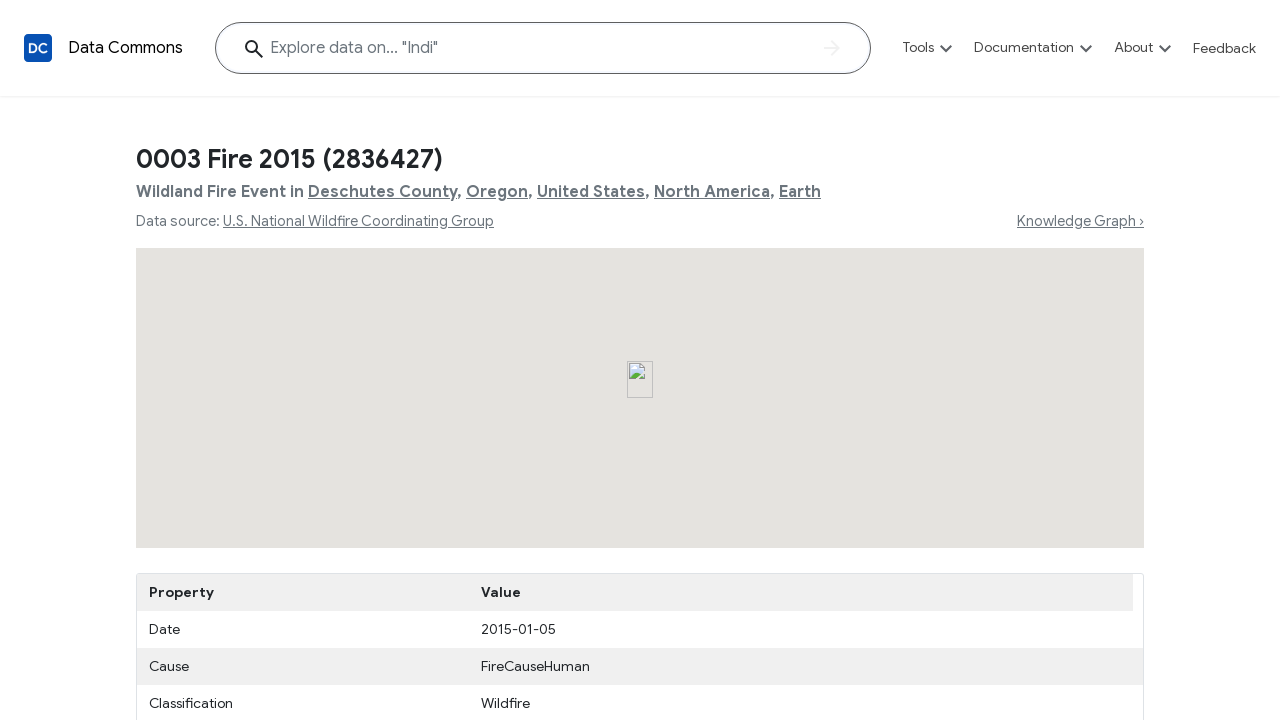

Property values table loaded
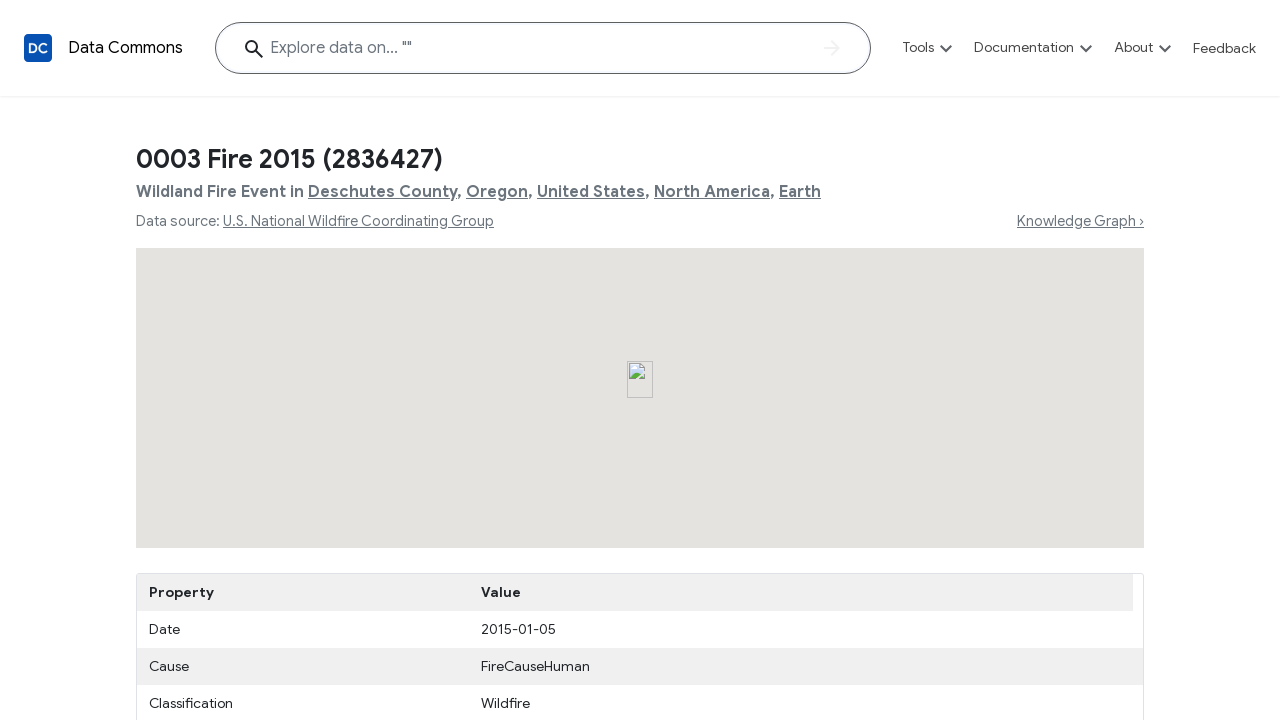

Verified table has more than 2 rows
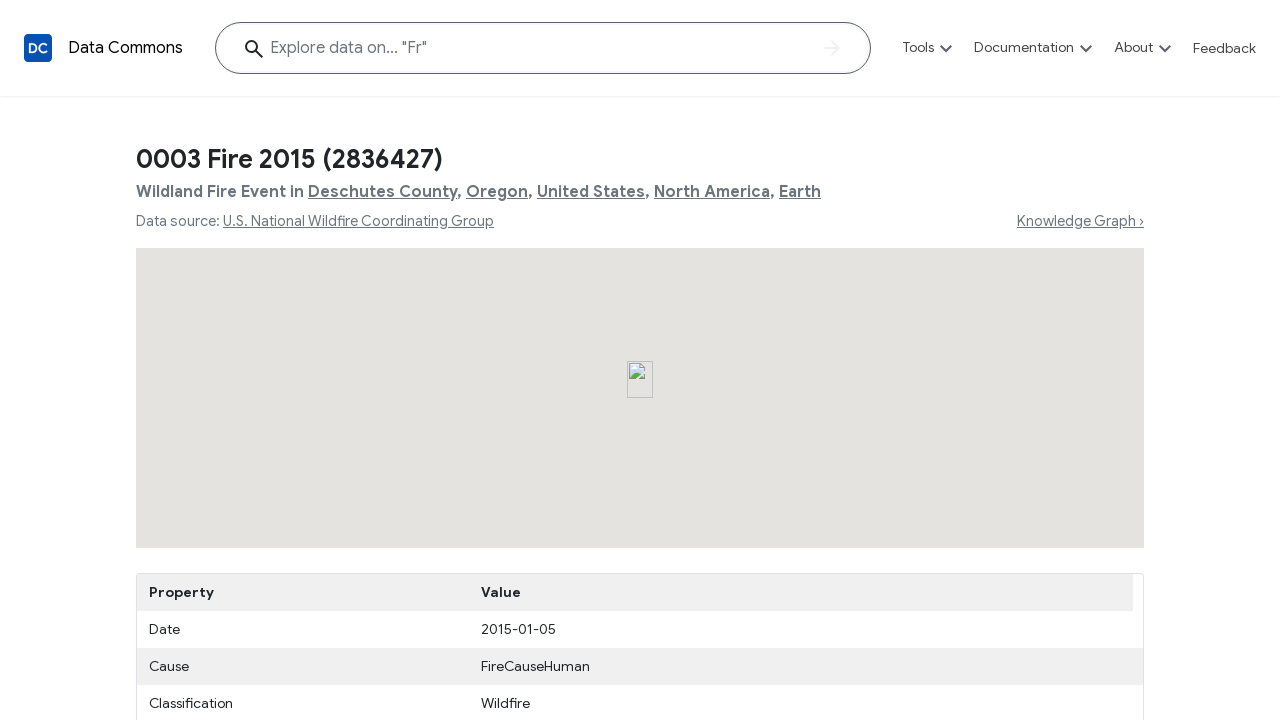

Verified first cell in date row contains 'Date'
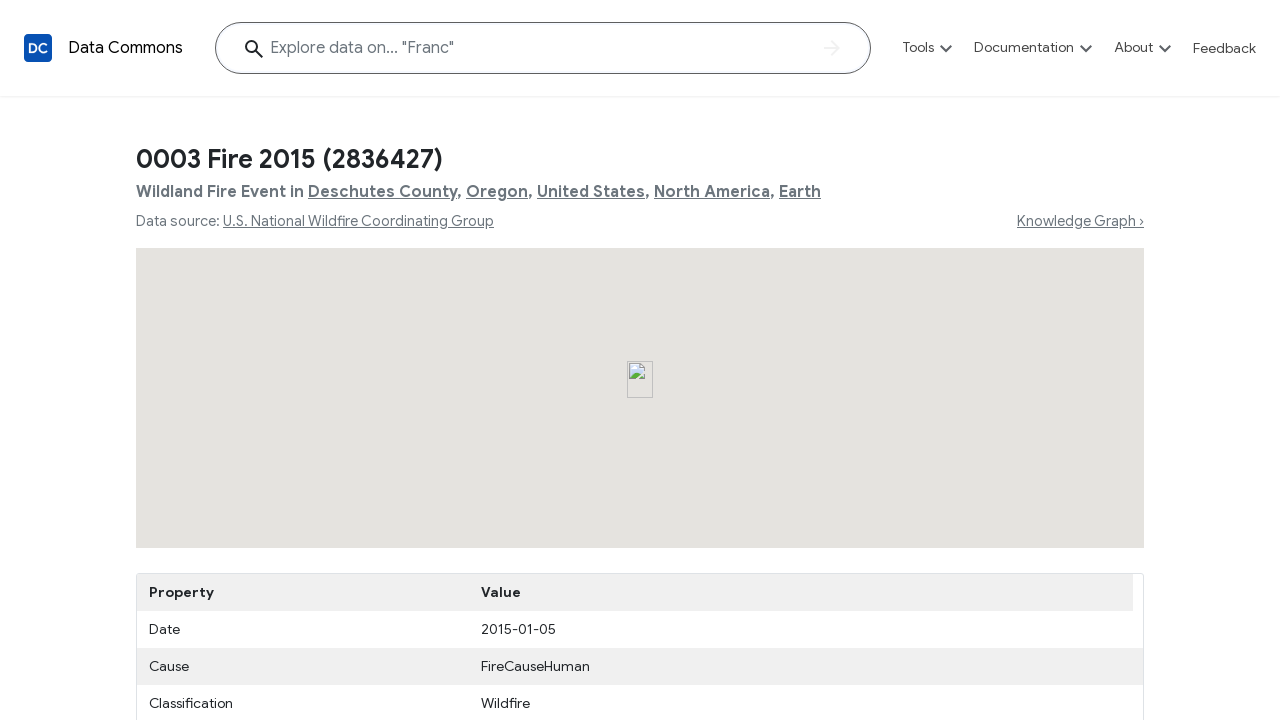

Verified date value is '2015-01-05'
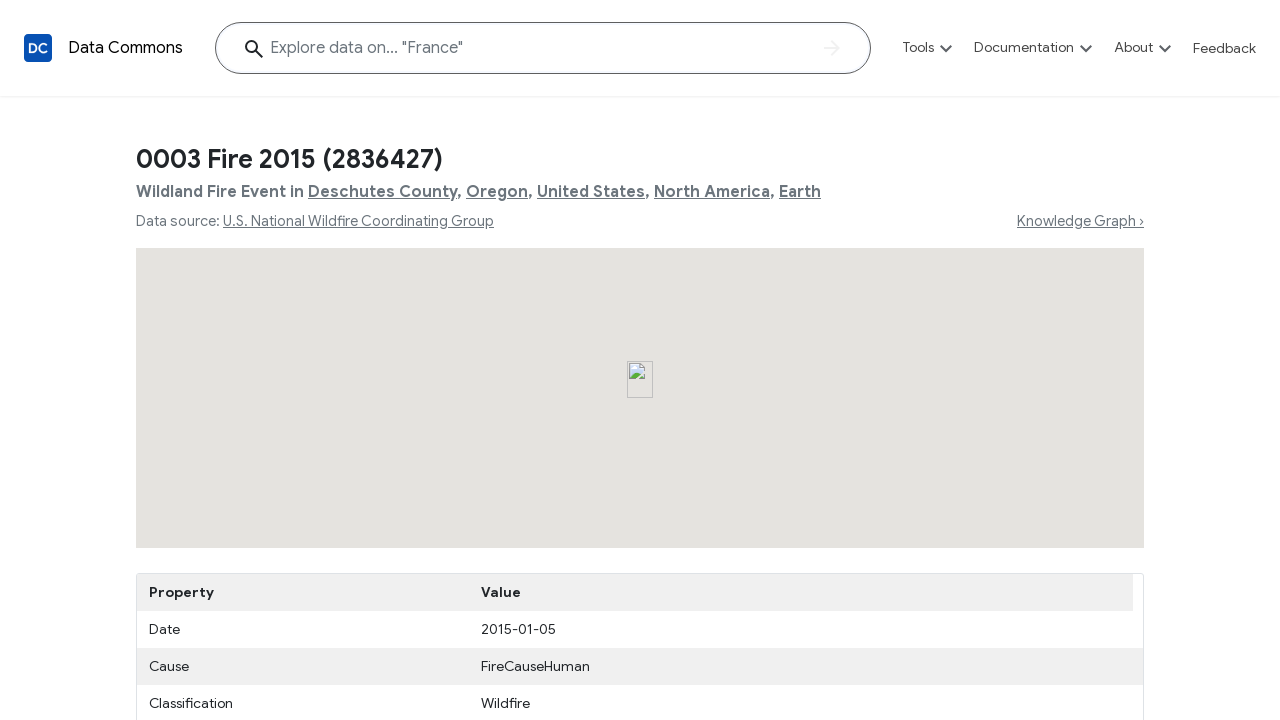

SVG charts loaded
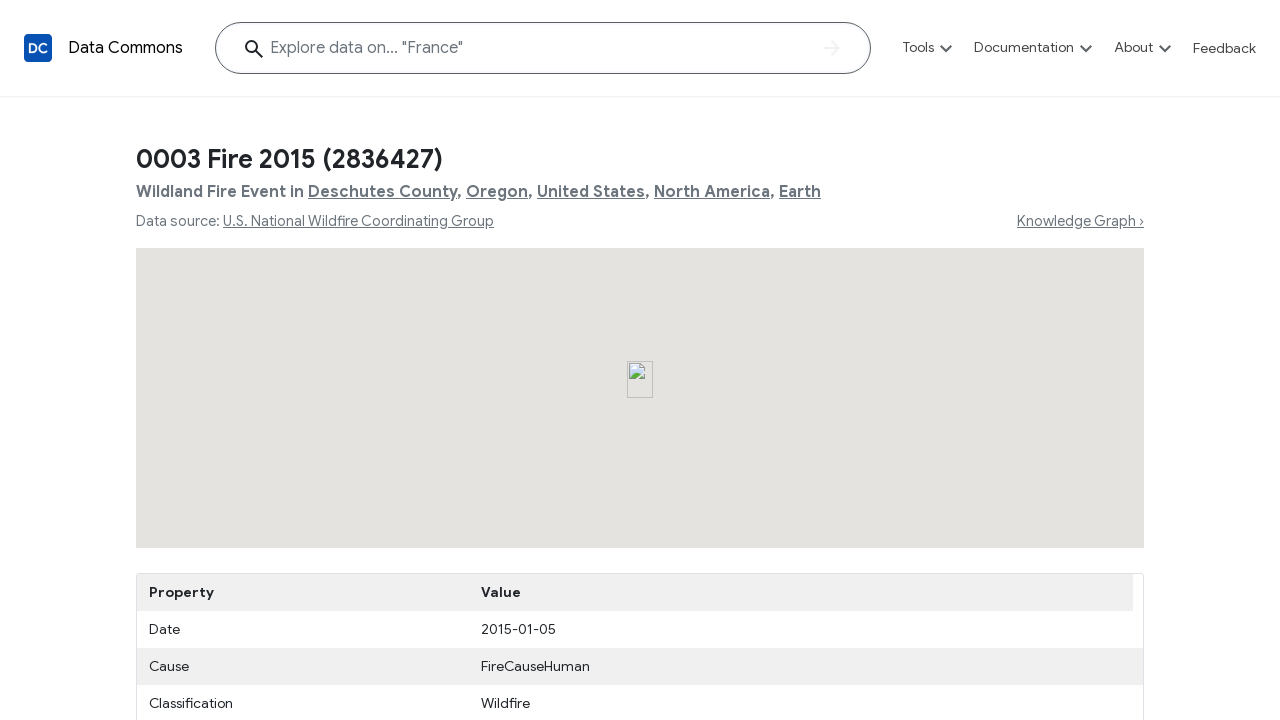

Verified more than 4 chart containers are present
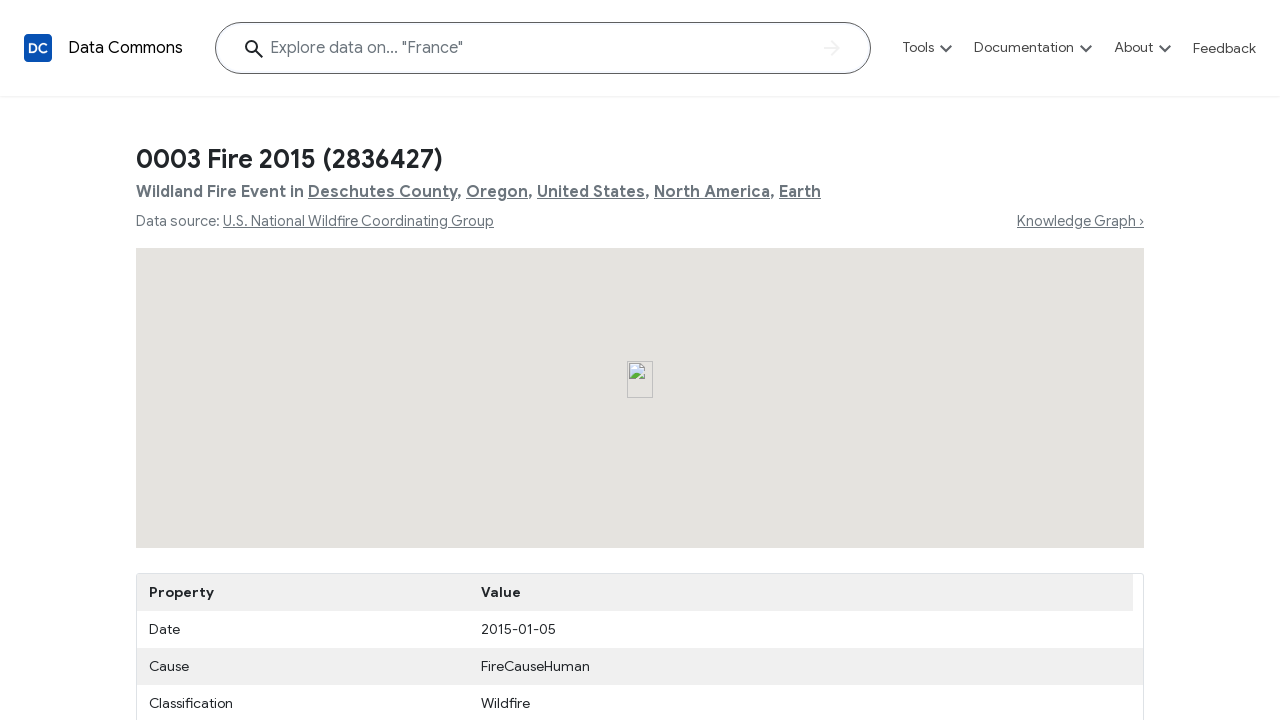

Verified first chart contains 1 data line
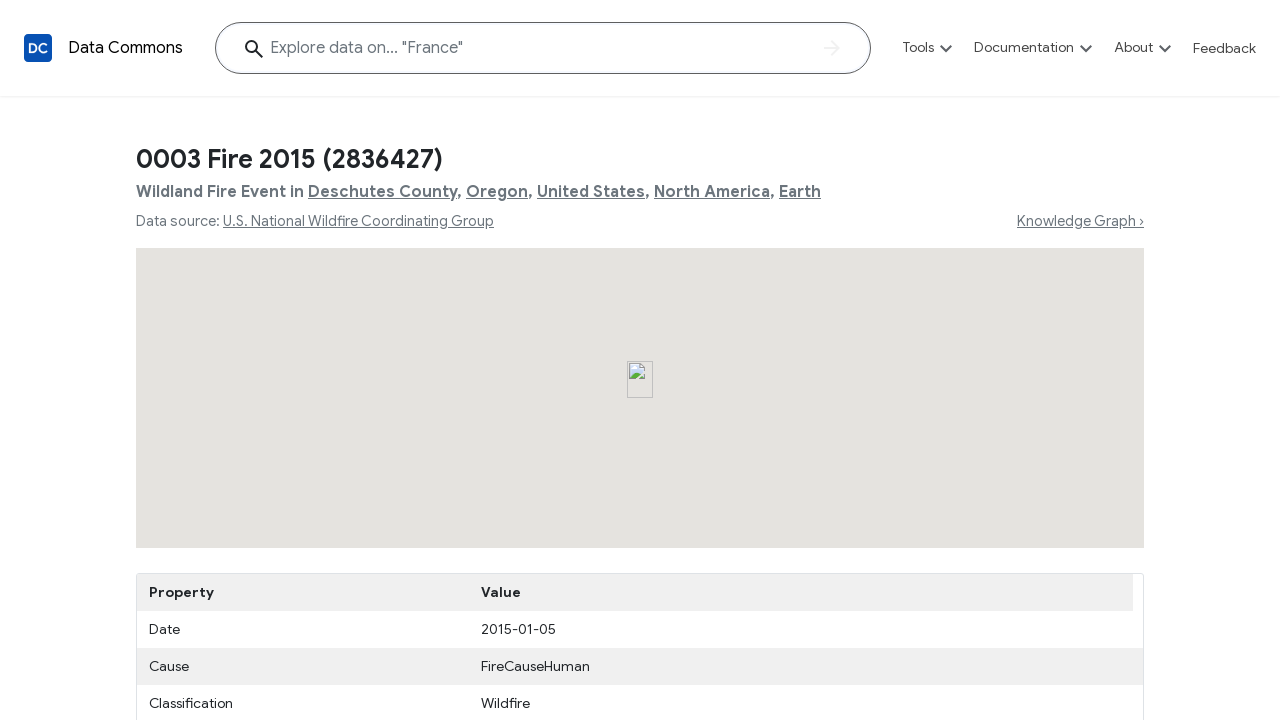

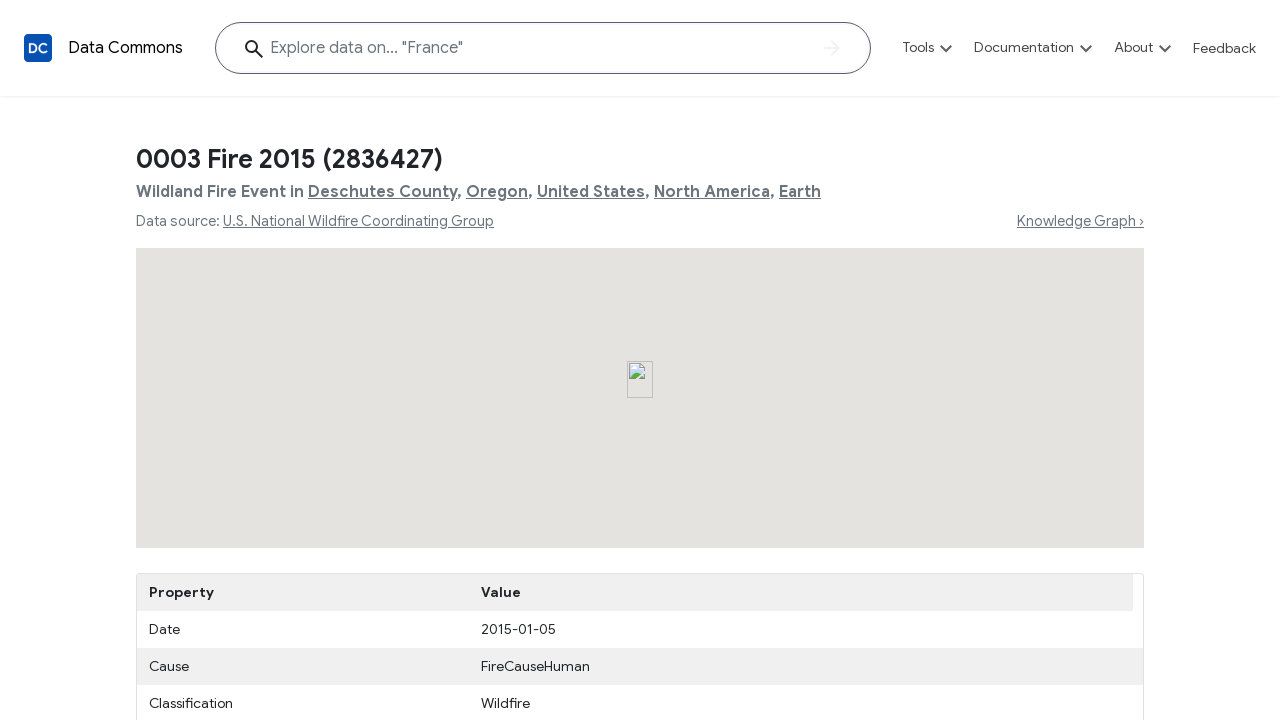